Tests the complete doctor search flow by entering location, practice name, selecting options, clicking search, verifying results, and navigating back

Starting URL: https://www.invisalign.com.cn/find-a-doctor

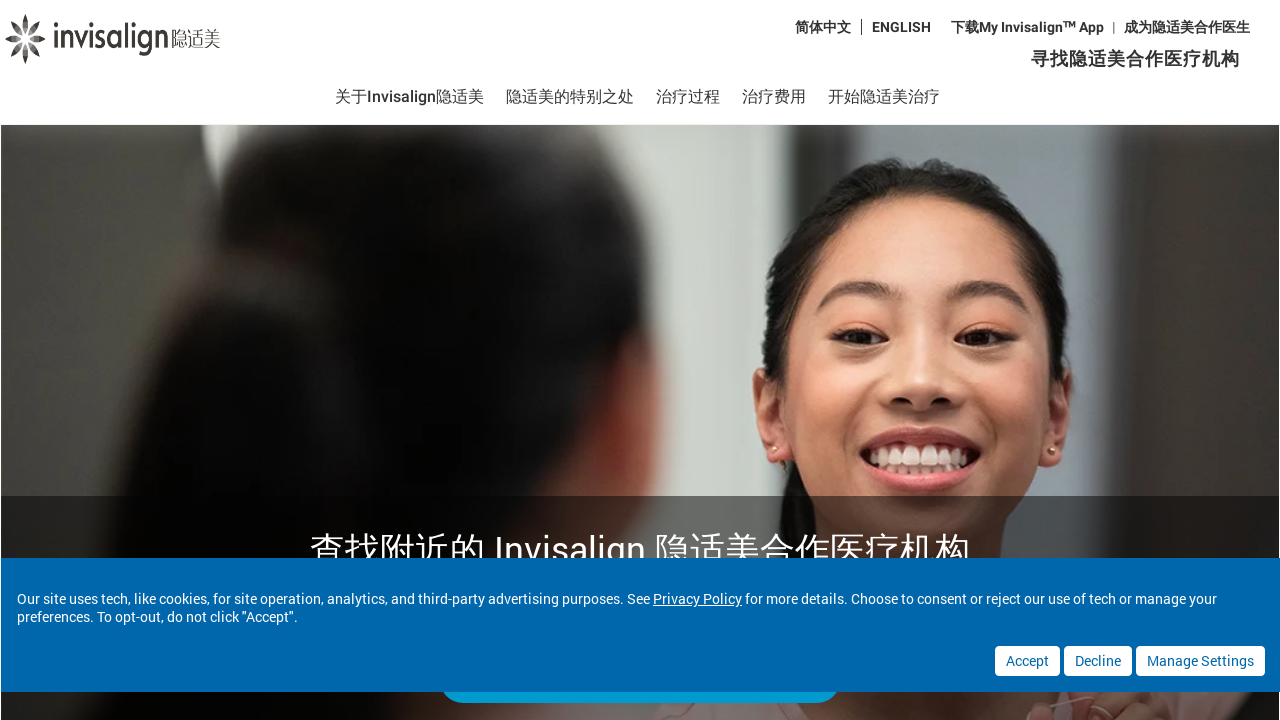

Waited 3 seconds for page to load
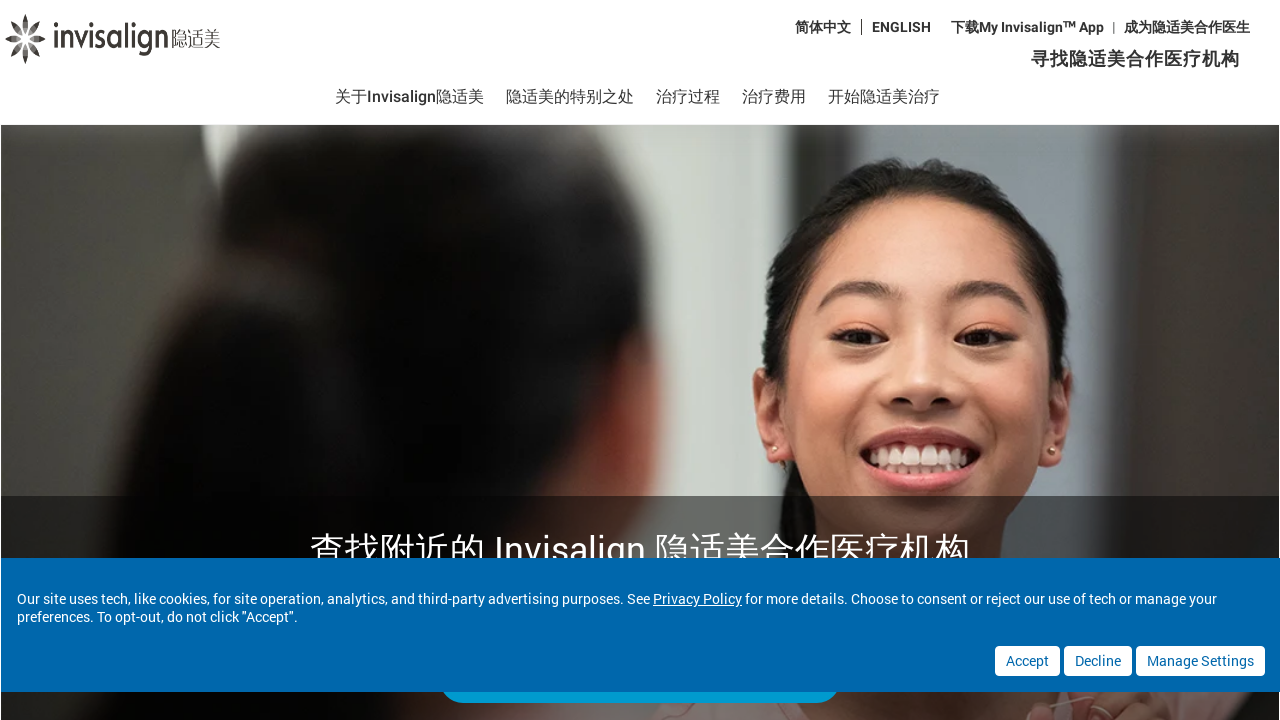

Clicked on city input field at (640, 361) on #amap-city-input
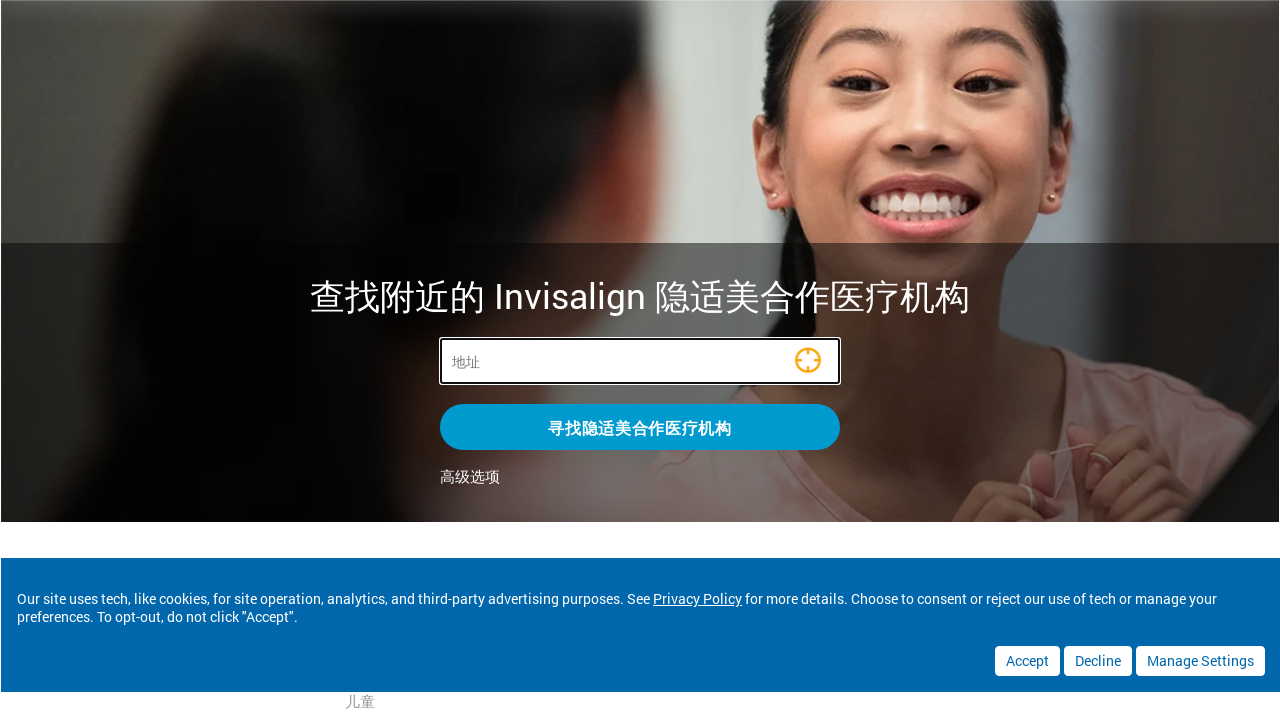

Filled location field with '北京市西城区' on input[name='location']
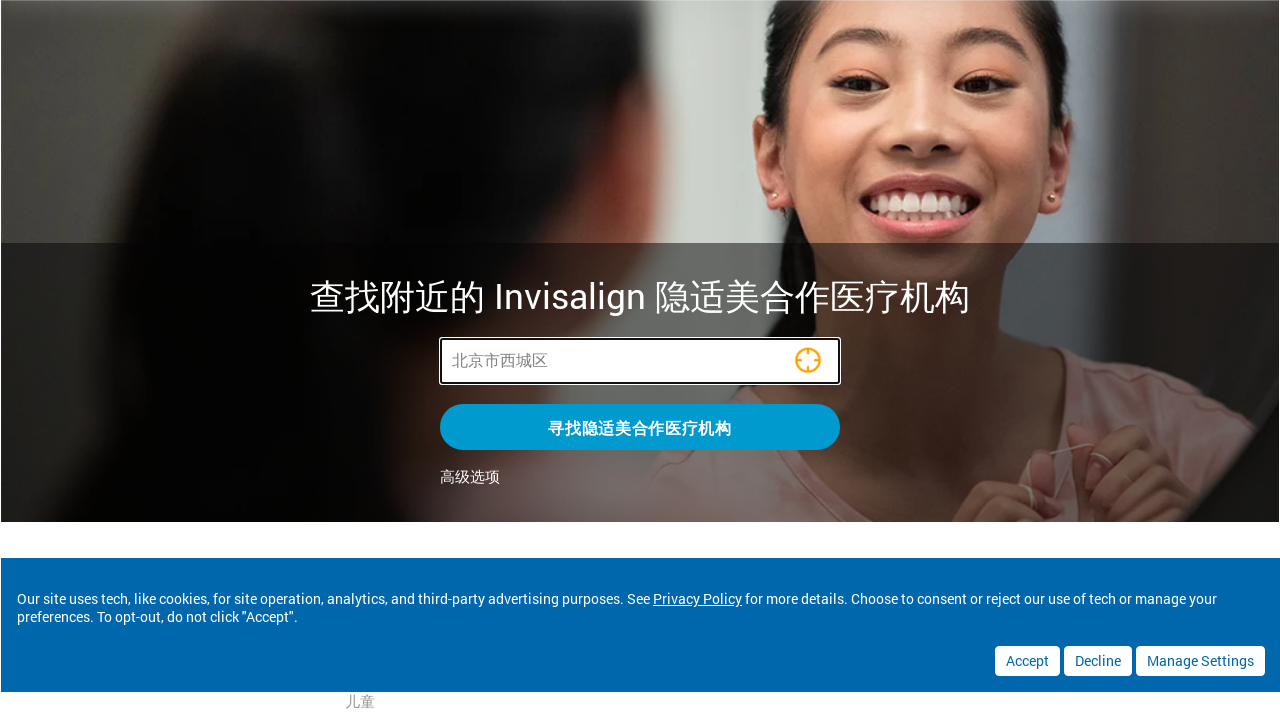

Clicked white action button at (470, 361) on .dl-white
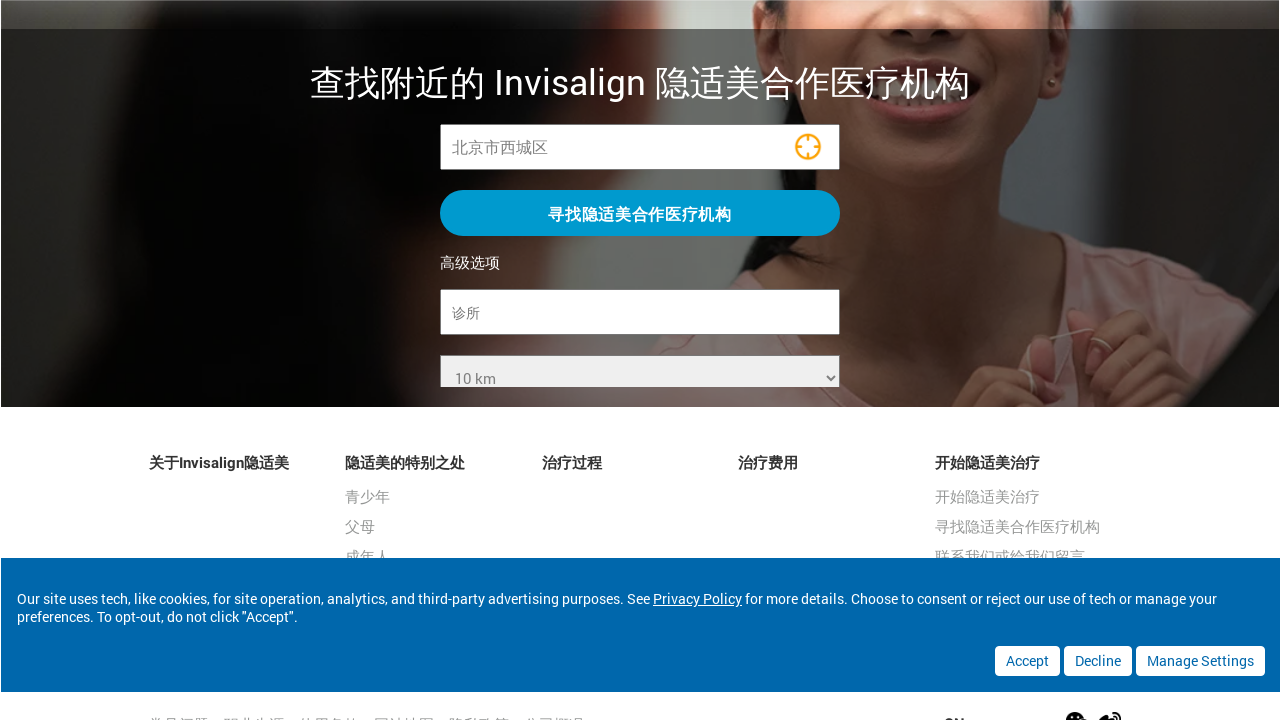

Filled practice name field with '儿童' on input[name='practicename']
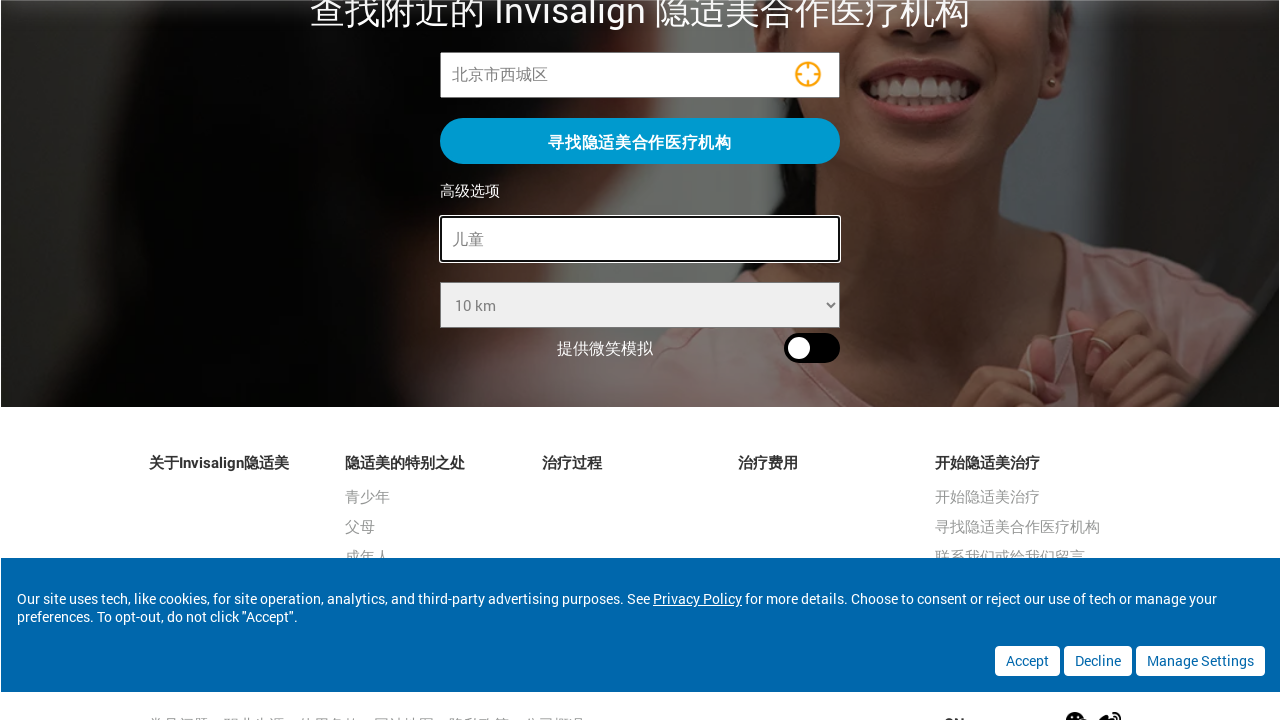

Clicked checkbox option at (812, 348) on xpath=//*[@id='__next']/div[2]/div/div/div/div[1]/div/div/div[2]/div/div/div/div
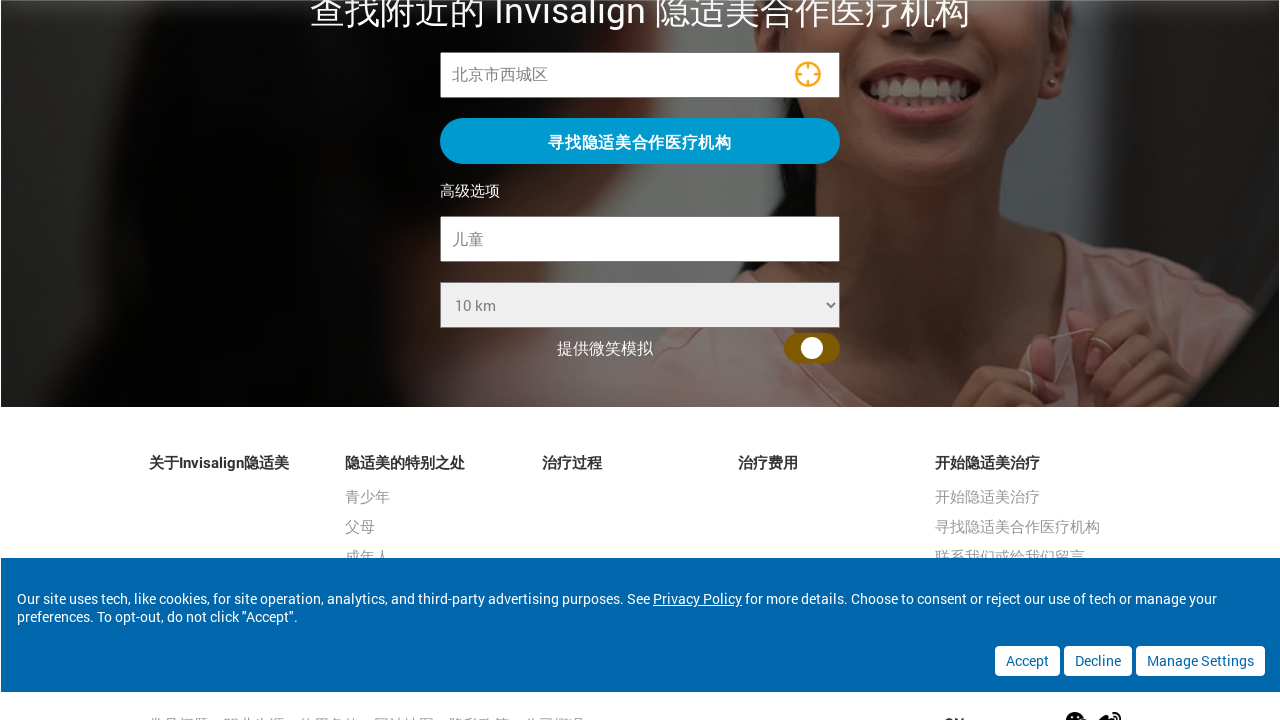

Clicked search link to initiate doctor search at (640, 141) on xpath=//*[@id='__next']/div[2]/div/div/div/div[1]/div/div/div[2]/div/div/div/p/a
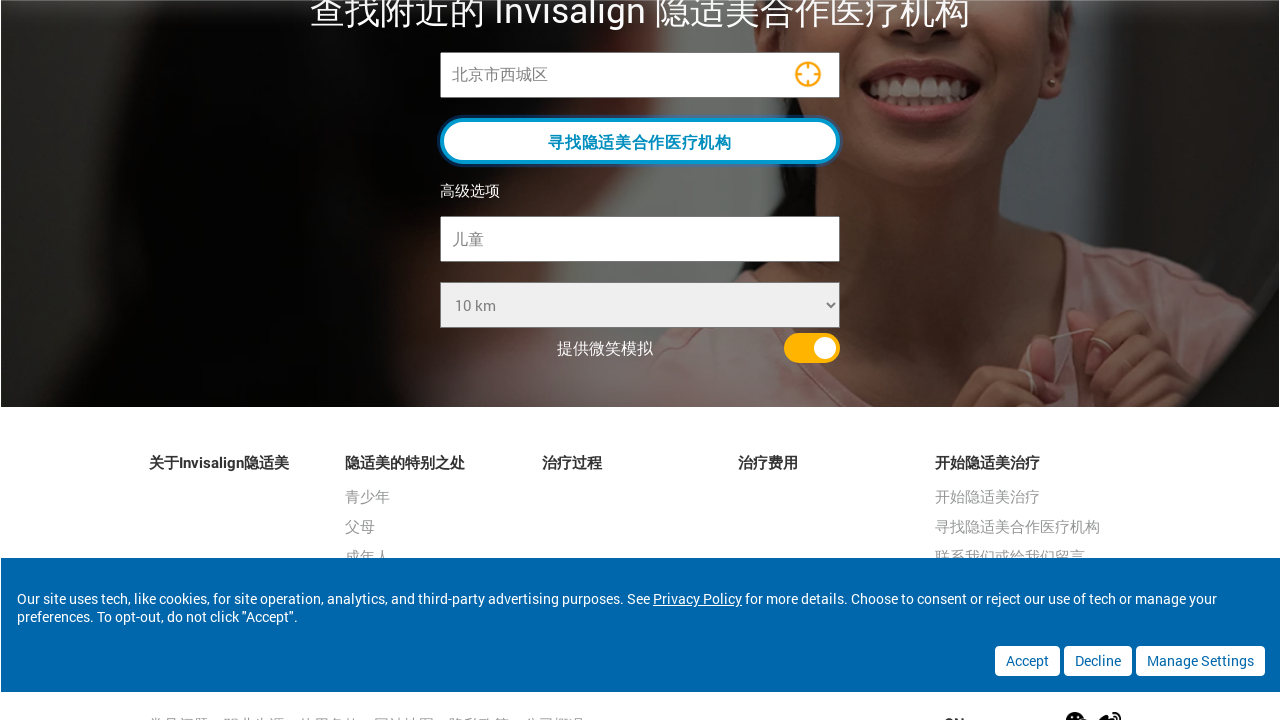

Waited 3 seconds for search results to load
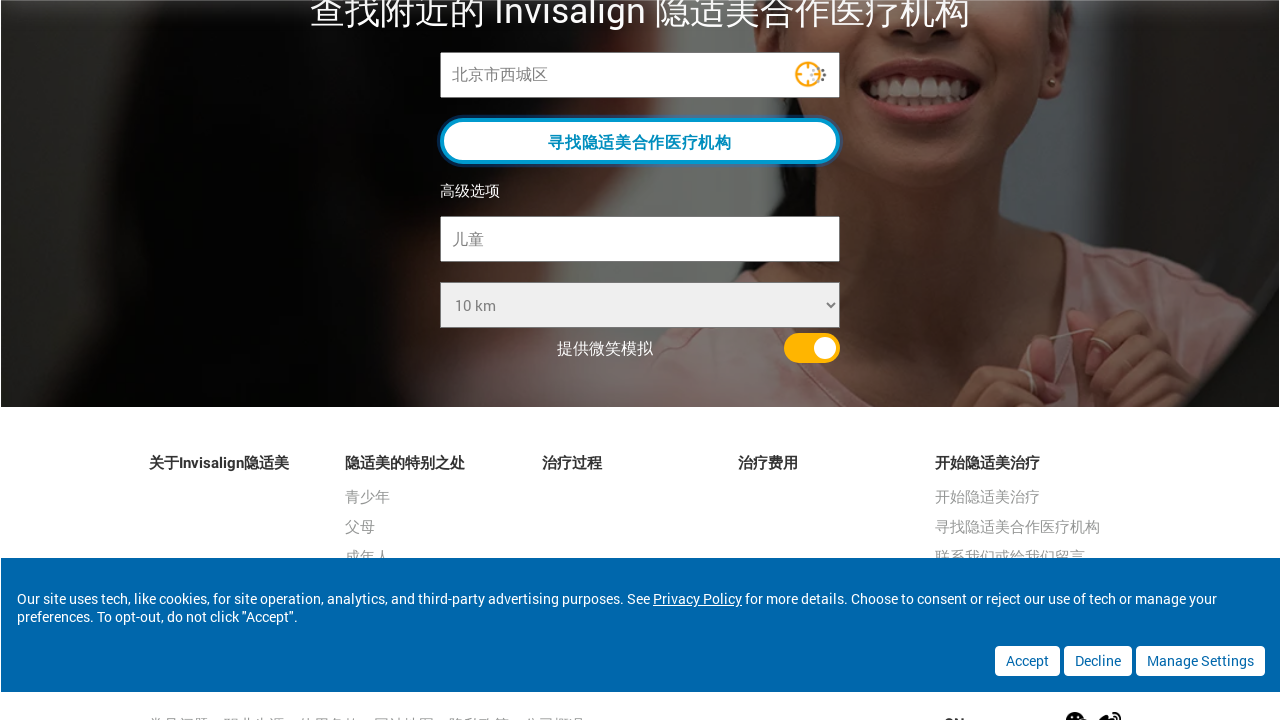

Verified search results loaded with '.col-8' selector
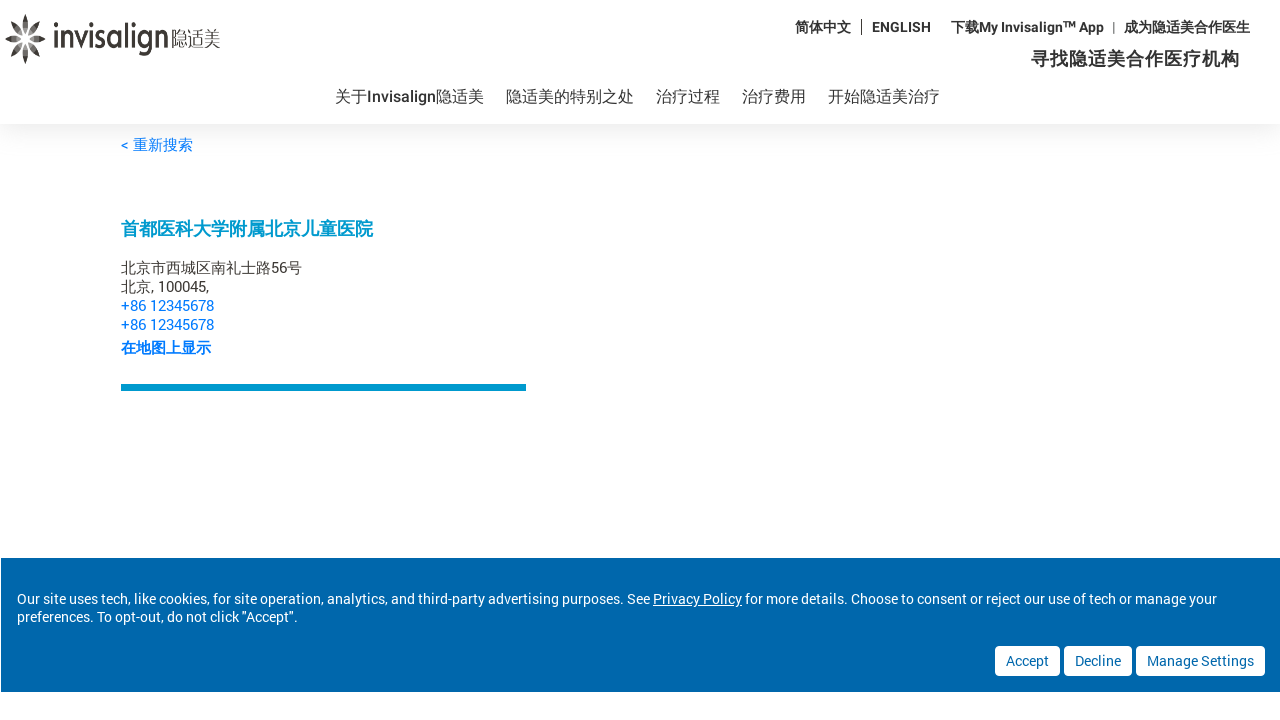

Navigated back to previous page
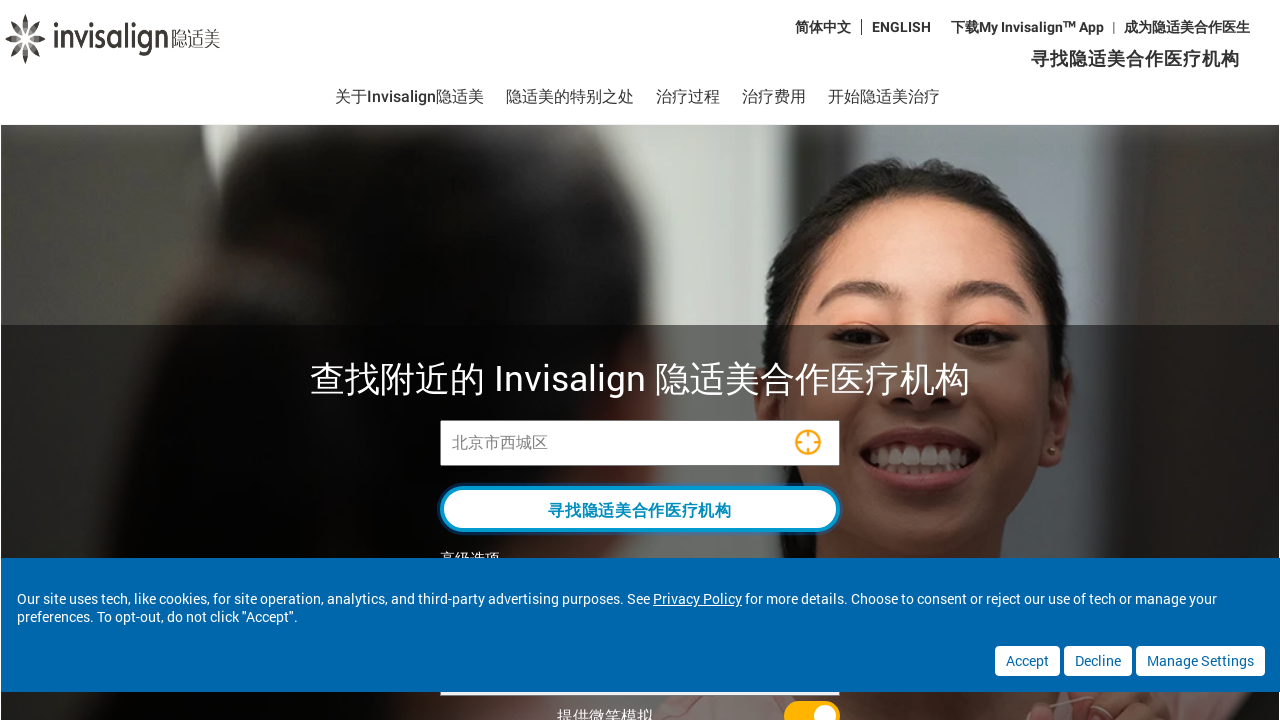

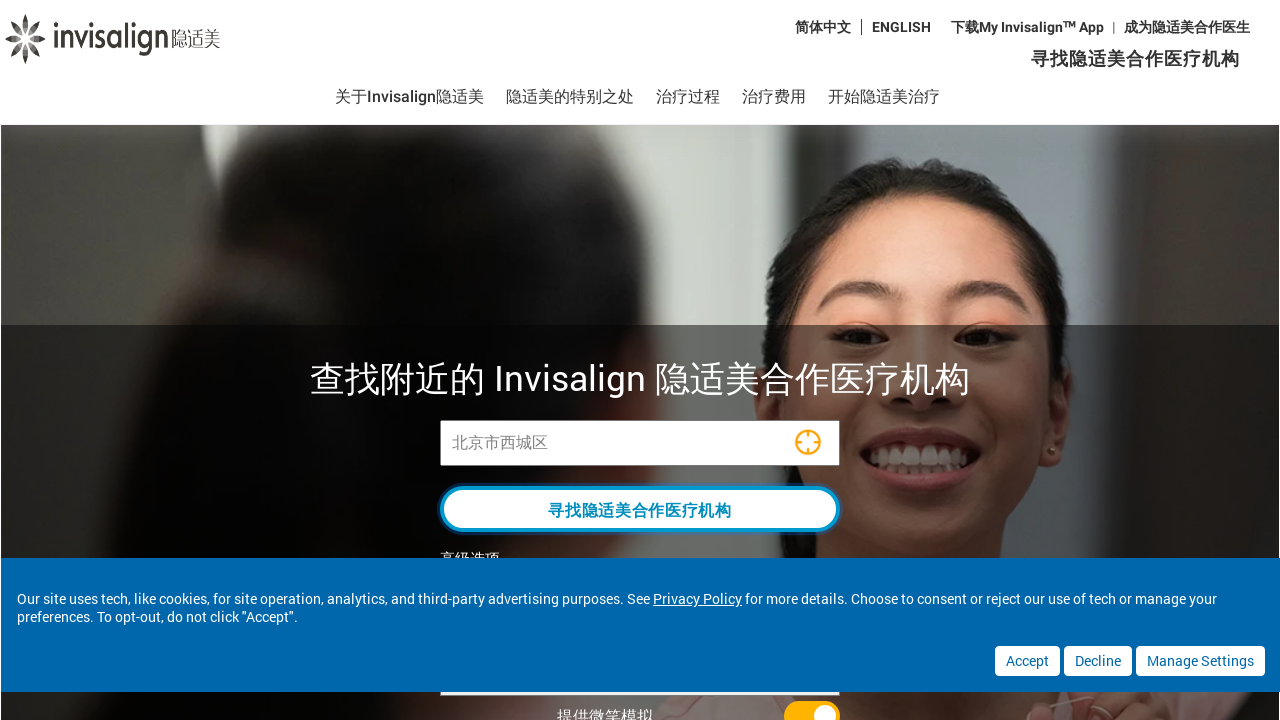